Tests that login fails with appropriate error message when invalid credentials are provided

Starting URL: https://www.saucedemo.com

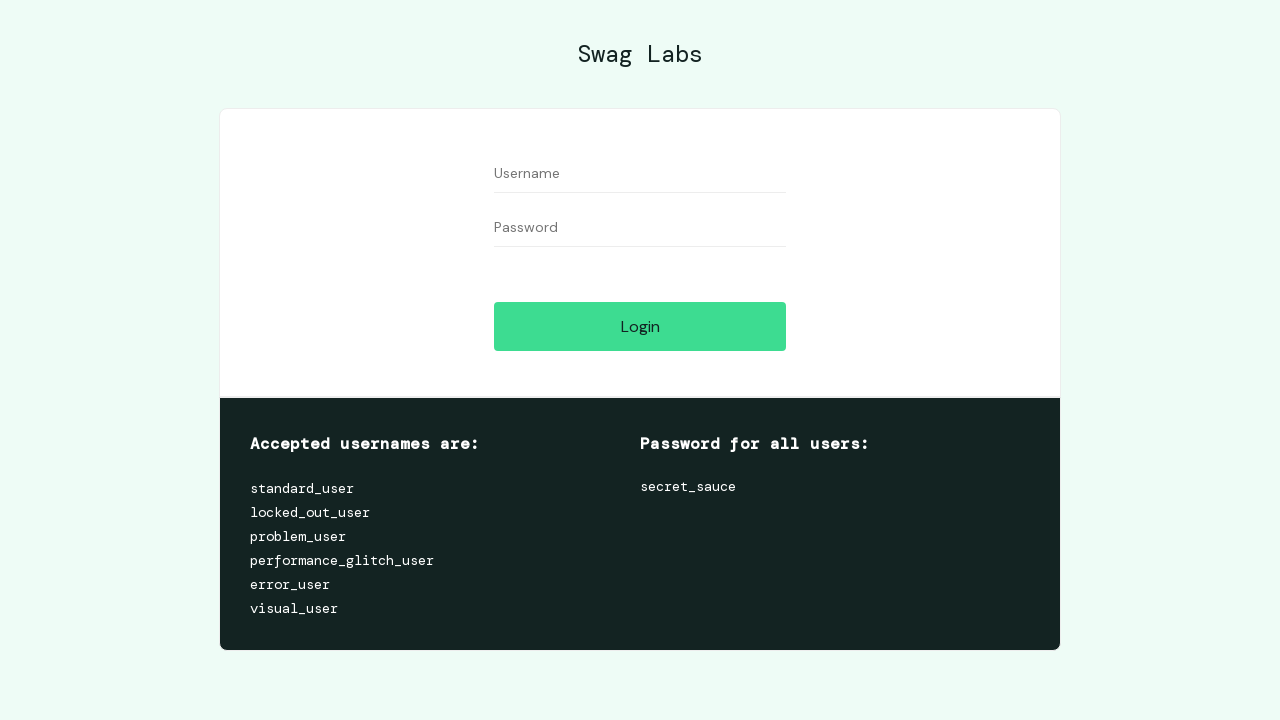

Filled username field with 'standard_user' on #user-name
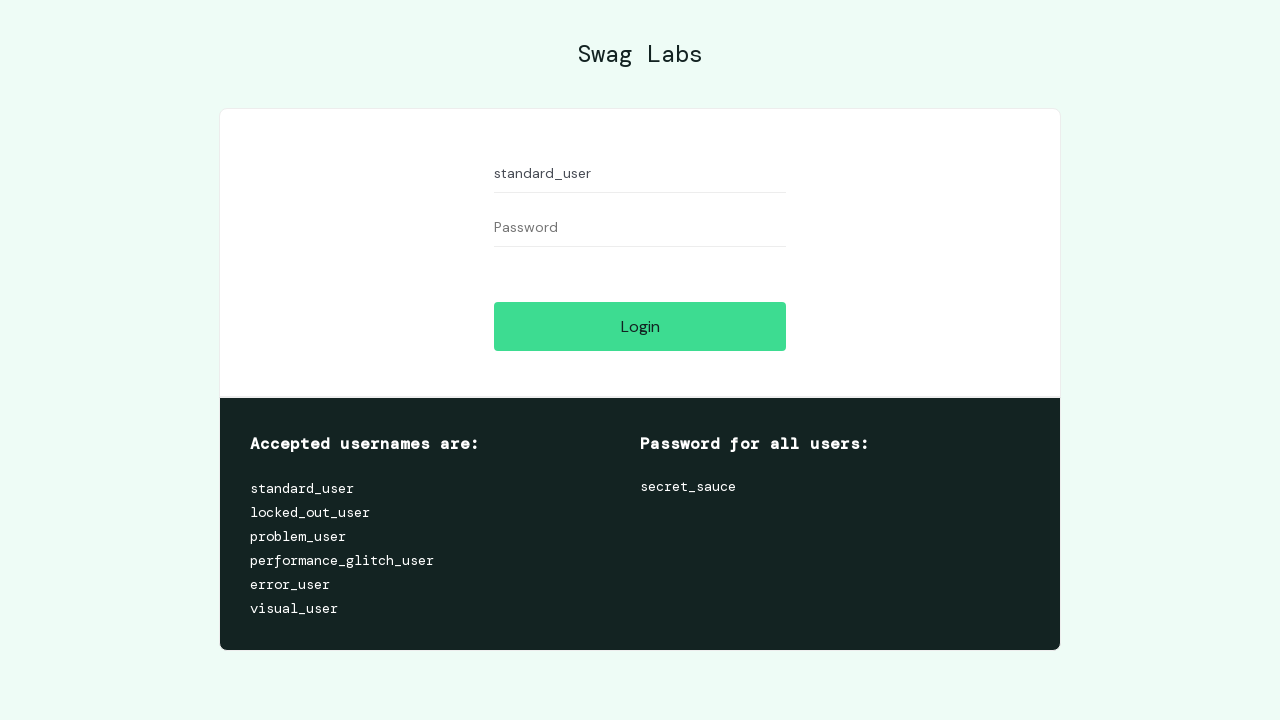

Filled password field with invalid password 'standard_user' on #password
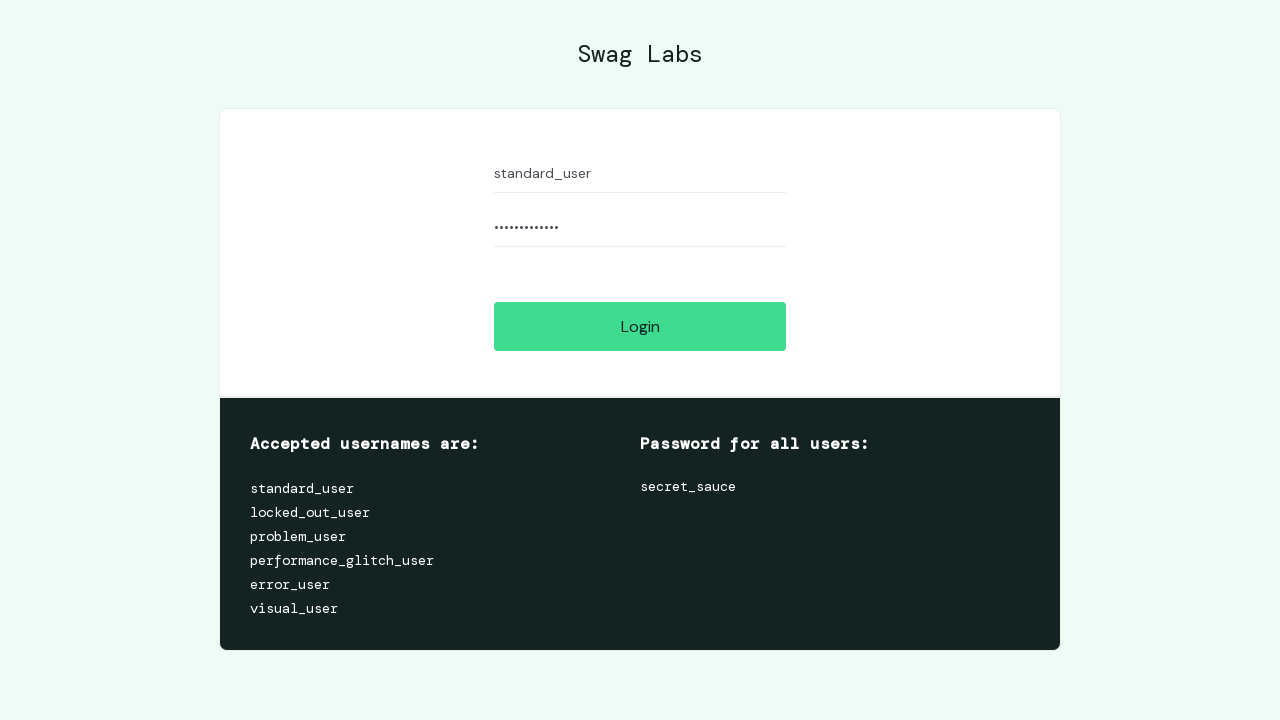

Clicked login button at (640, 326) on #login-button
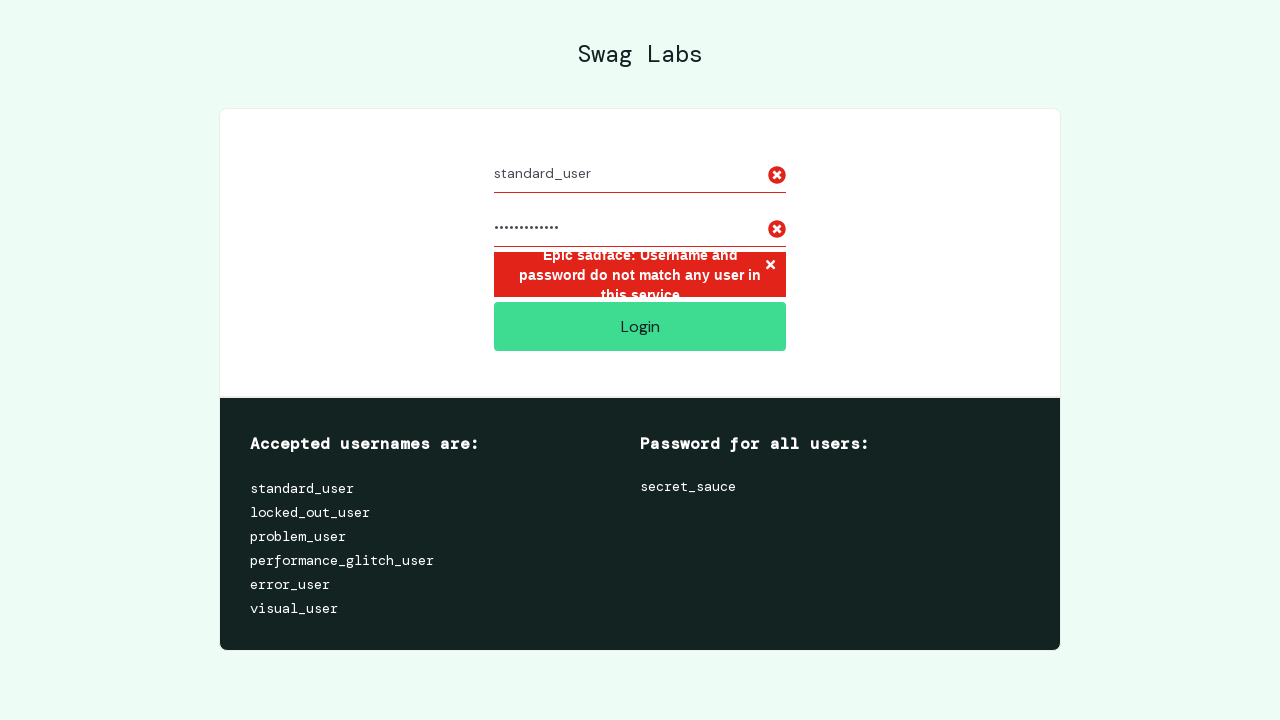

Error message element appeared and is visible
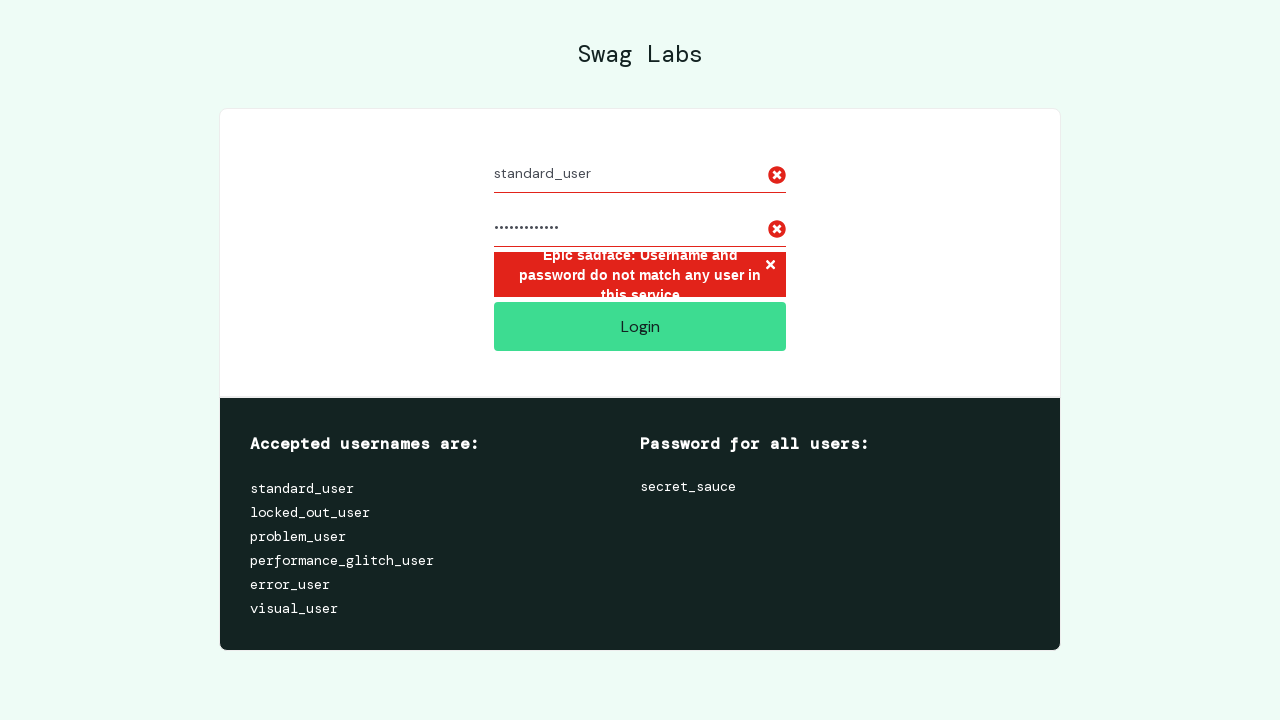

Verified error message: 'Epic sadface: Username and password do not match any user in this service'
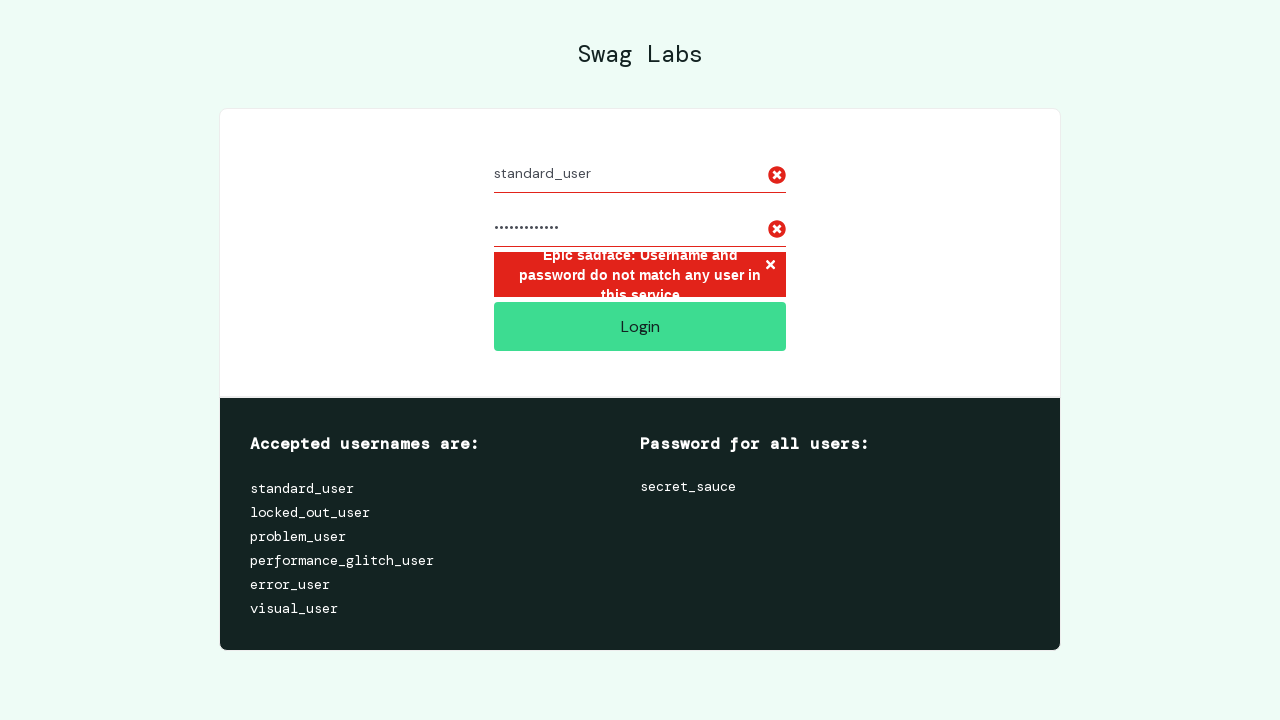

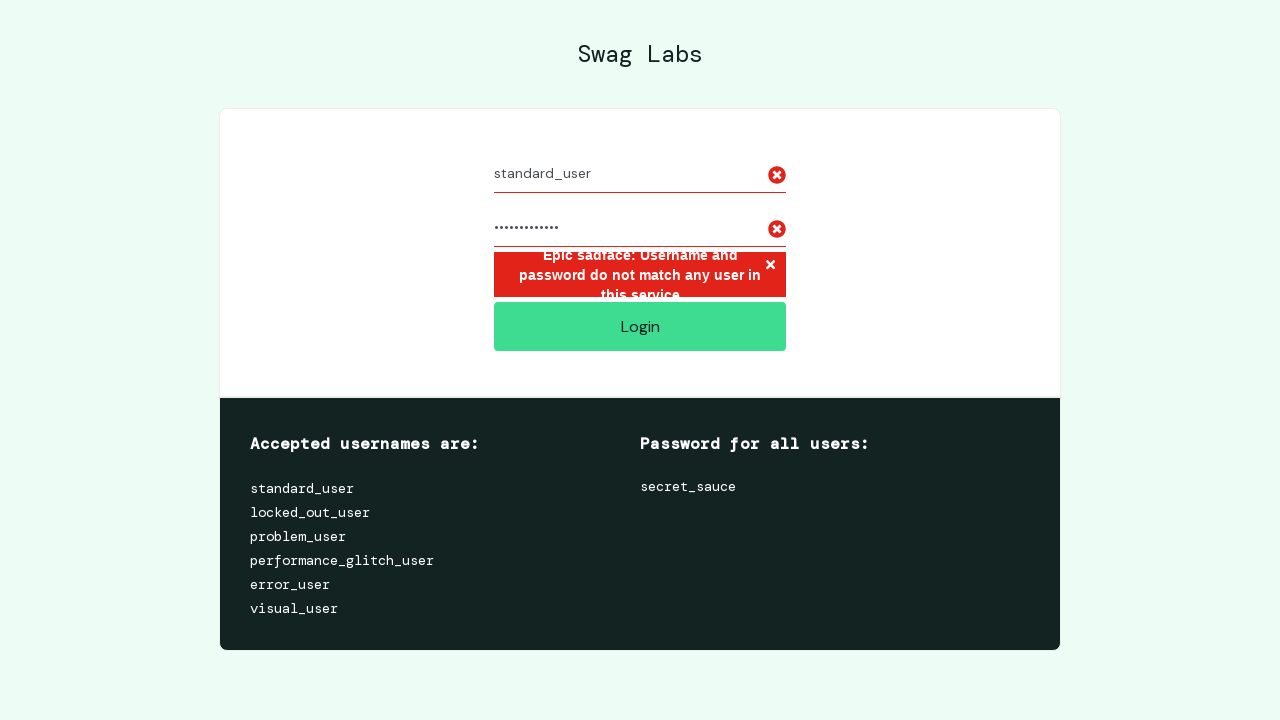